Tests an e-commerce website's shopping cart functionality by searching for products, adding items to cart, and proceeding through checkout

Starting URL: https://rahulshettyacademy.com/seleniumPractise/#/

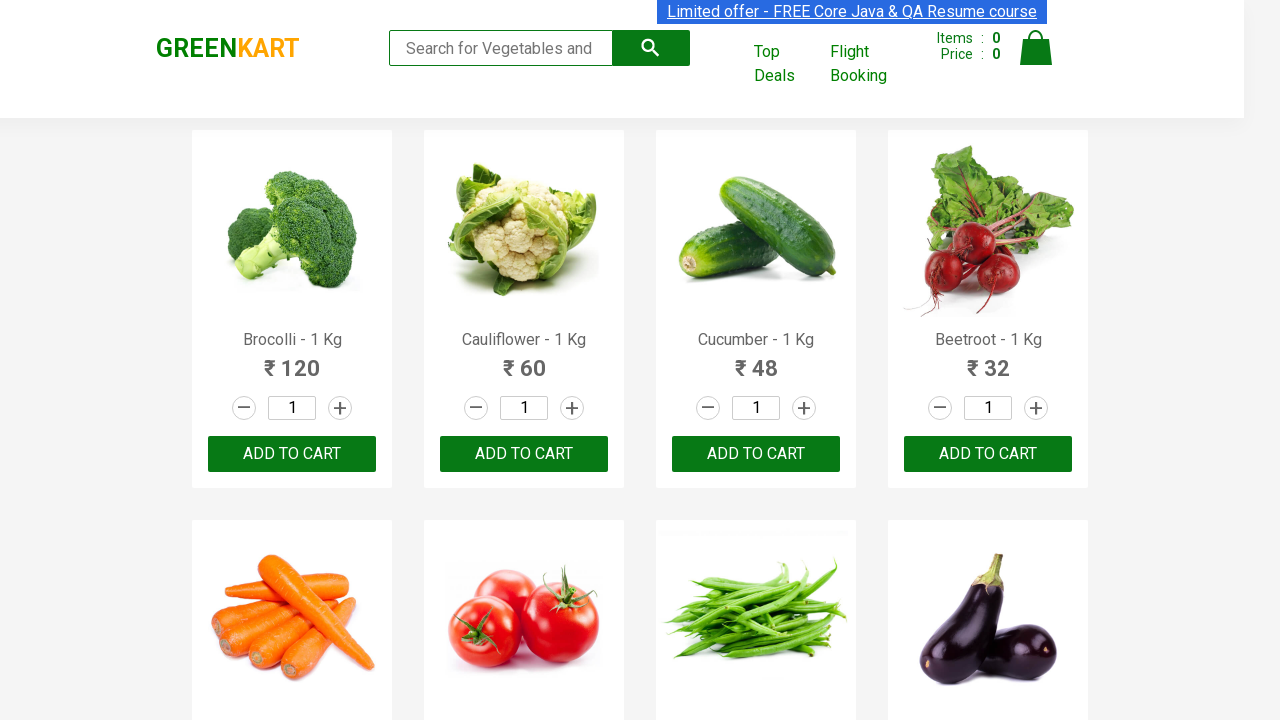

Filled search field with 'ca' to filter products on .search-keyword
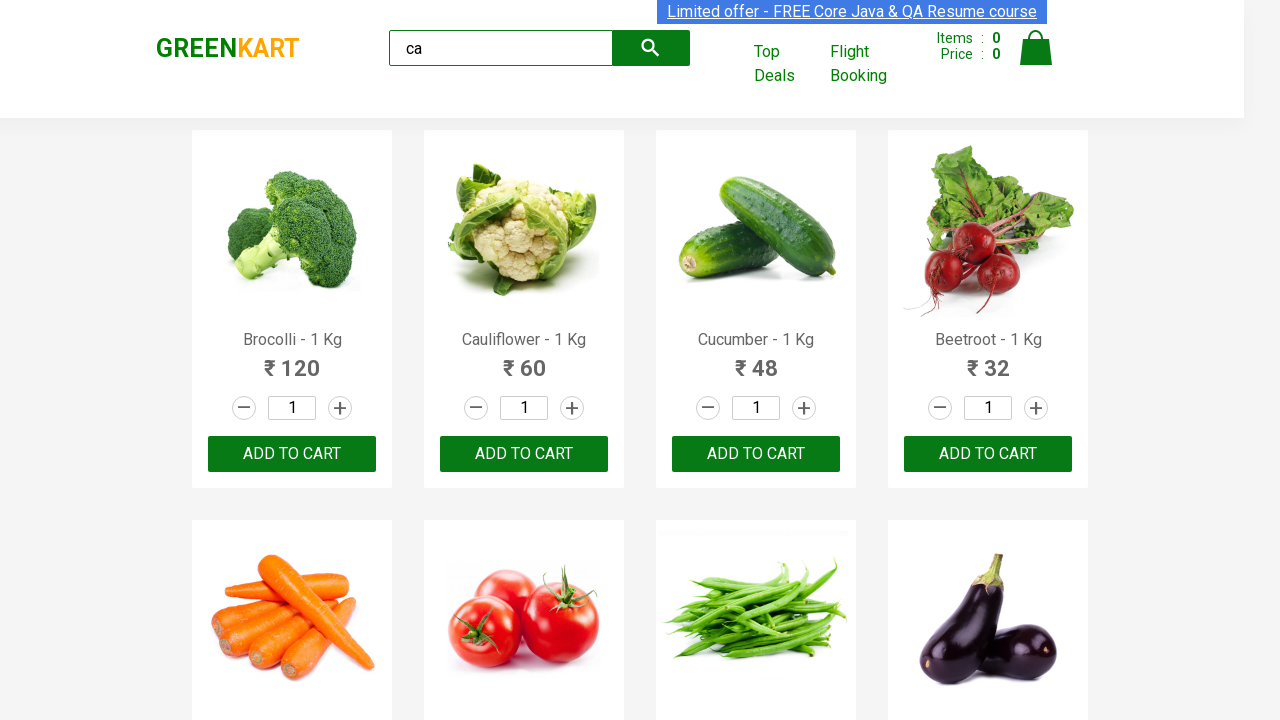

Filtered products loaded and became visible
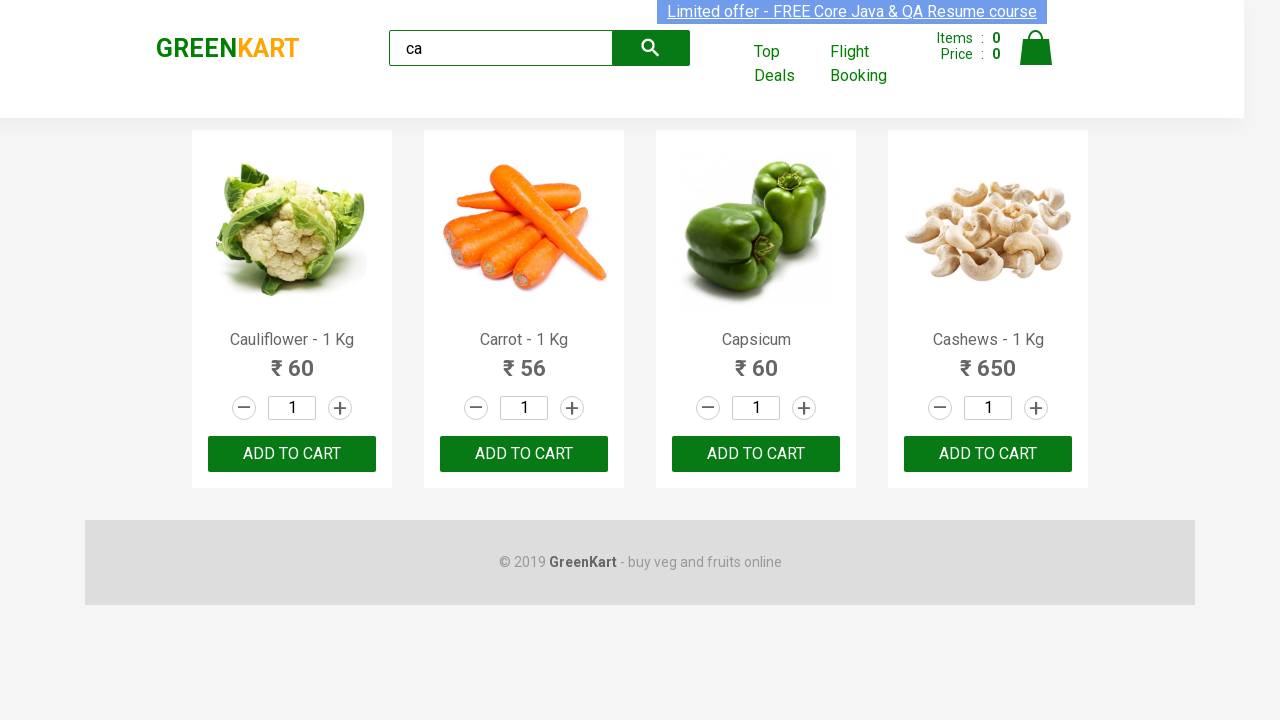

Clicked ADD TO CART button on third visible product at (756, 454) on :nth-child(3) > .product-action > button
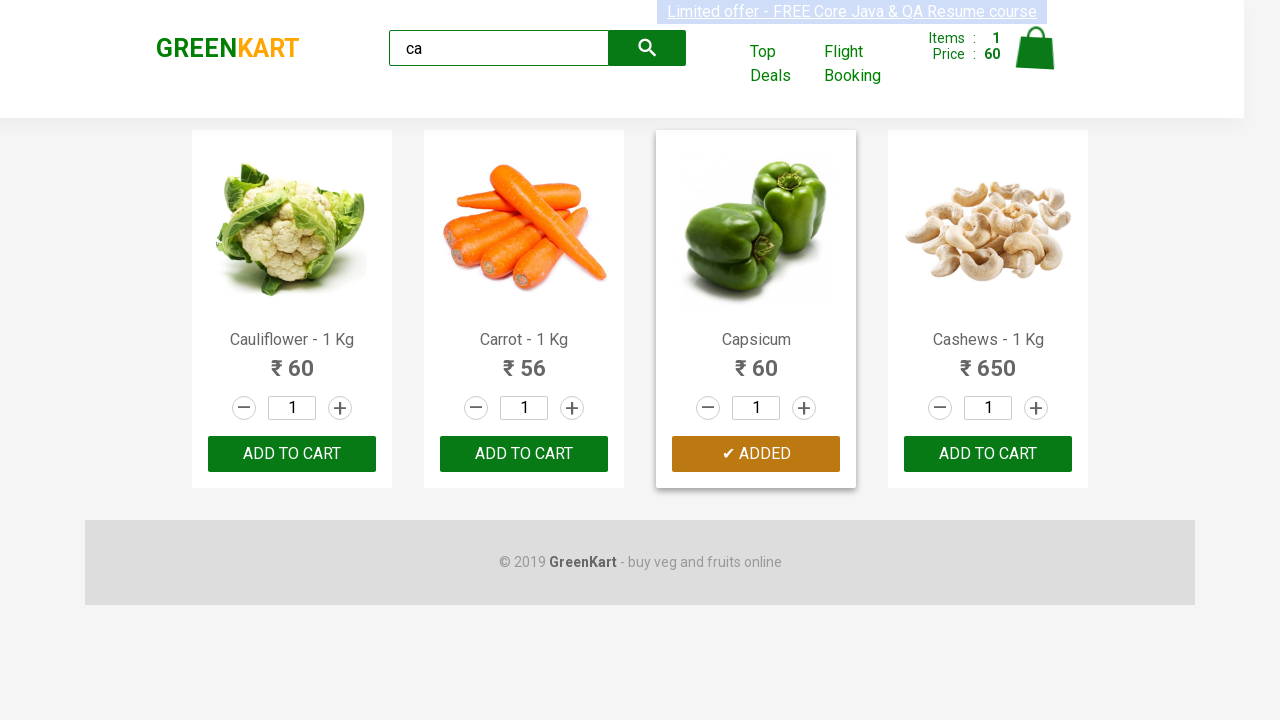

Clicked ADD TO CART button on third product in products container at (756, 454) on .products .product >> nth=2 >> button:has-text("ADD TO CART")
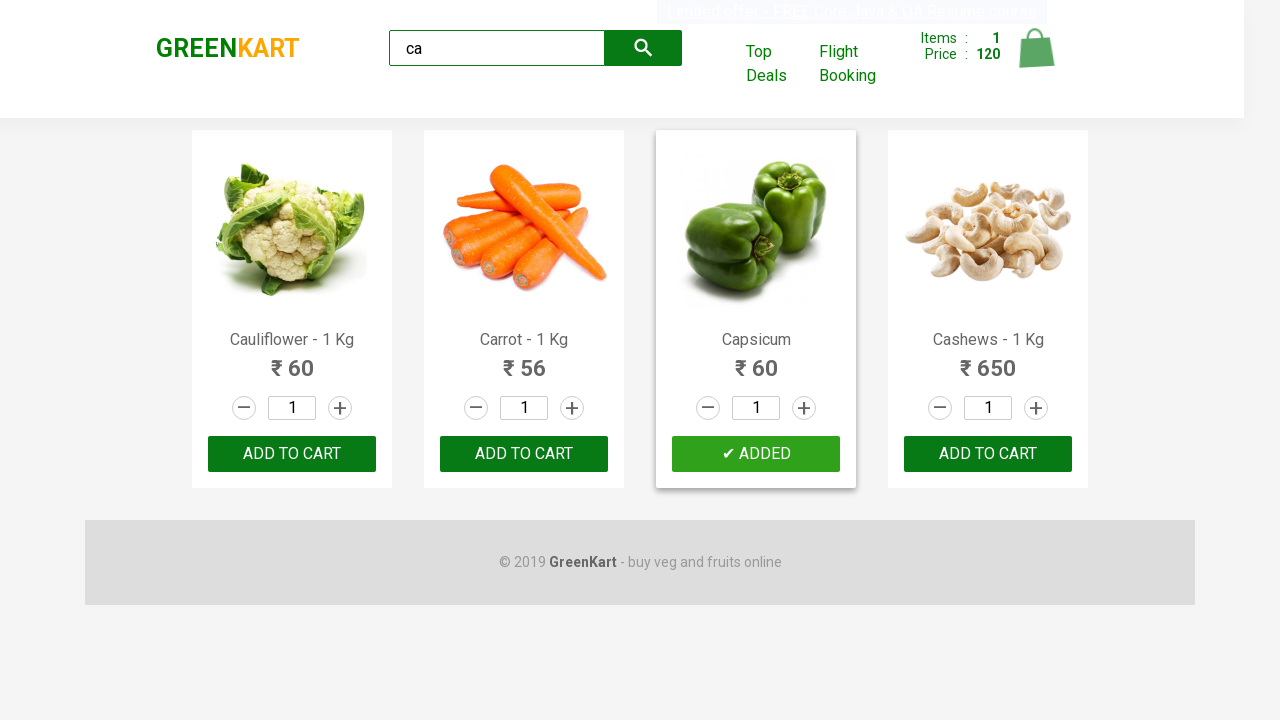

Found and clicked ADD TO CART button for Cashews product at (988, 454) on .products .product >> nth=3 >> button
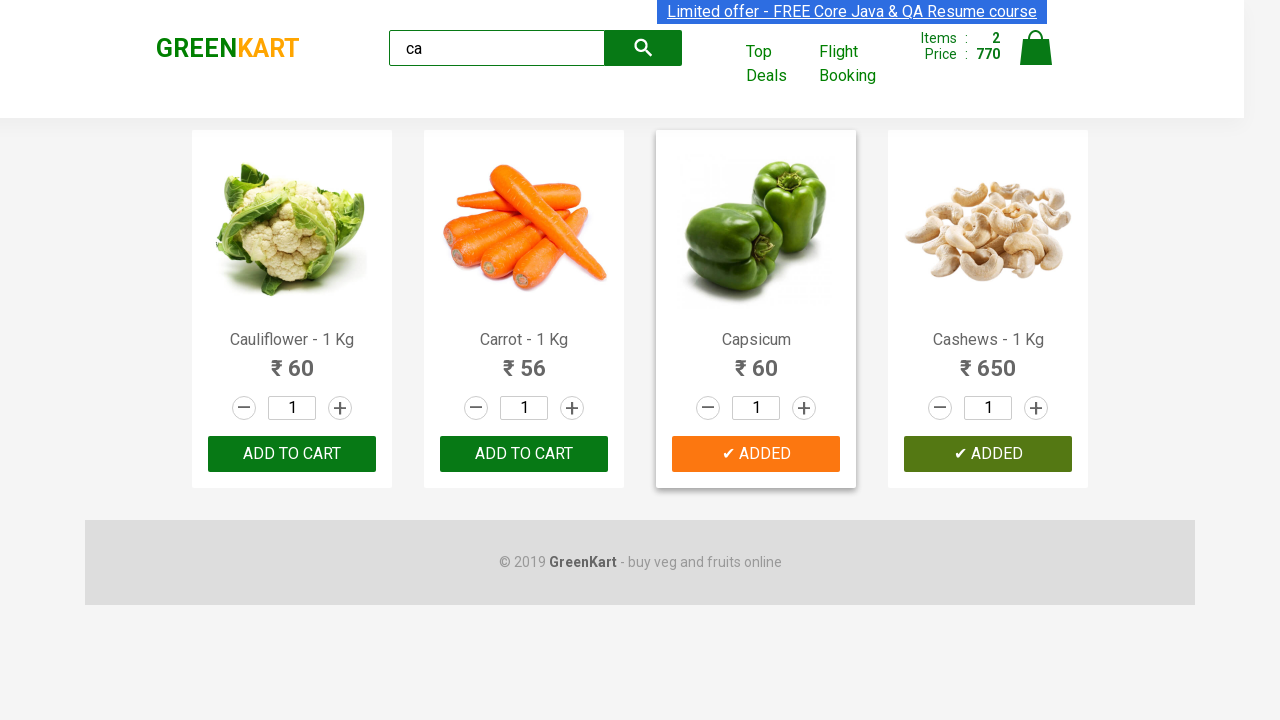

Clicked cart icon to view shopping cart at (1036, 59) on .cart-icon
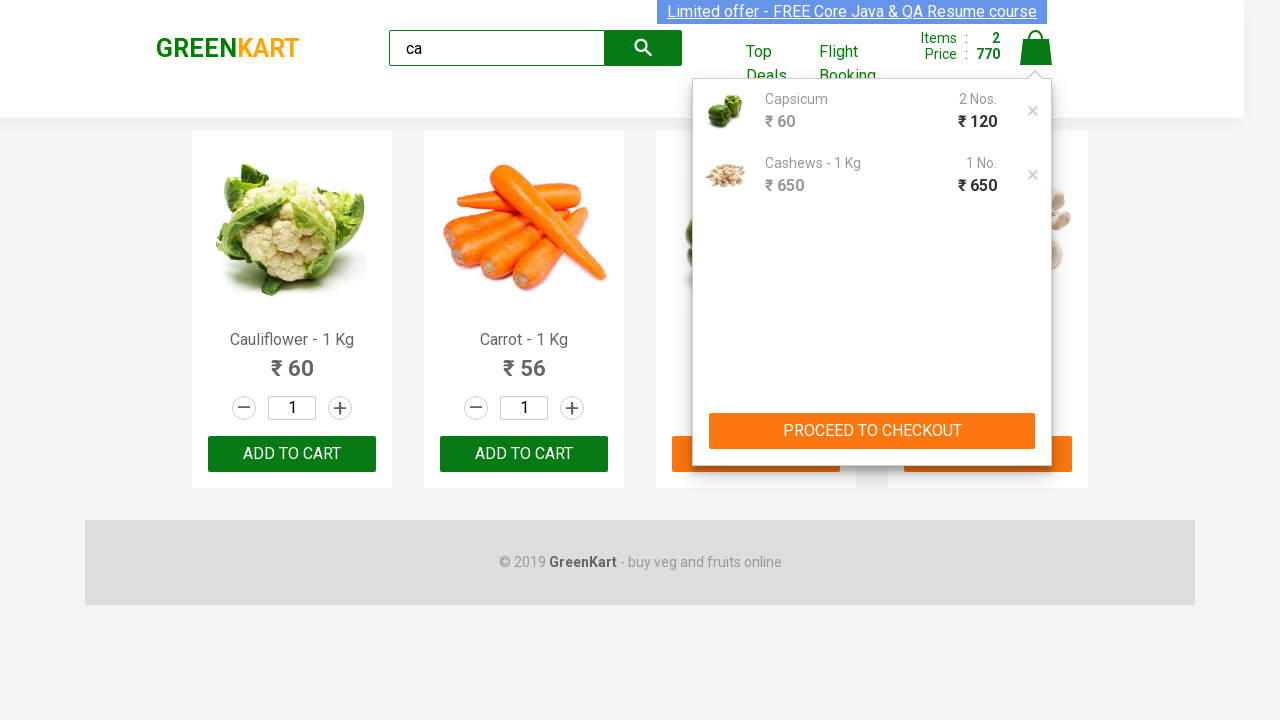

Clicked PROCEED TO CHECKOUT button at (872, 431) on .action-block button:has-text("PROCEED TO CHECKOUT")
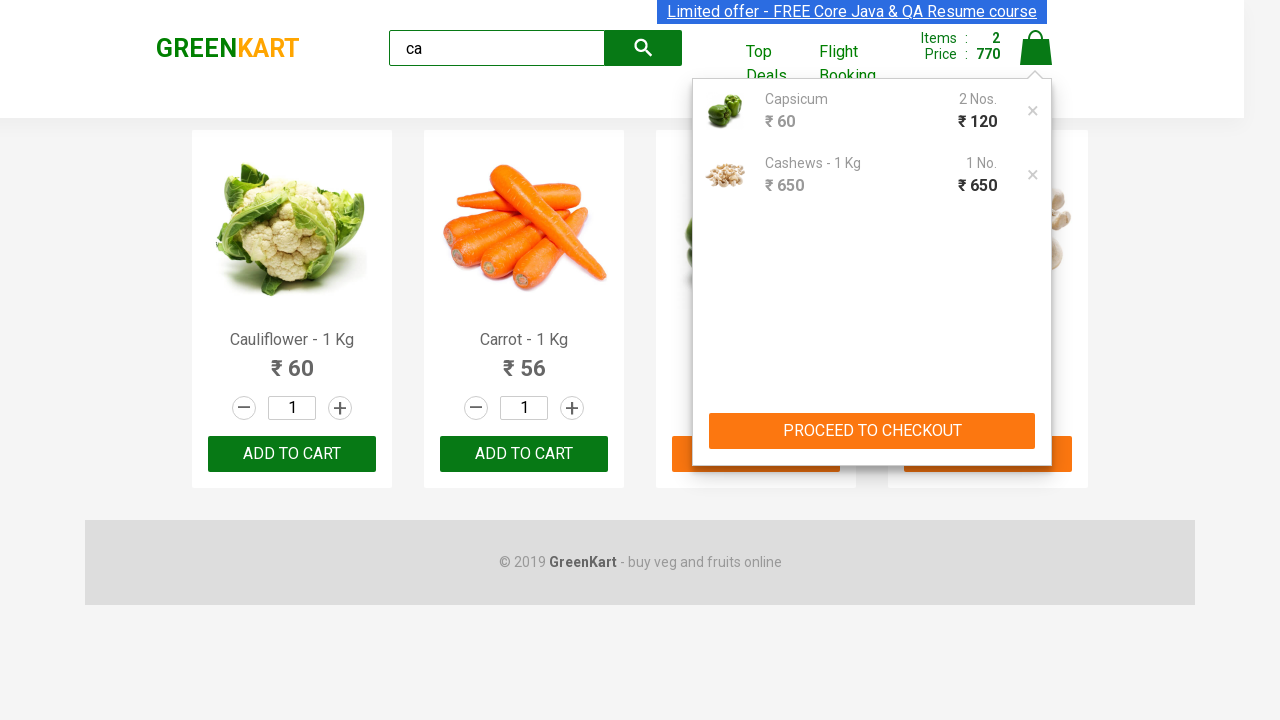

Clicked Place Order button to complete checkout at (1036, 491) on button:has-text("Place Order")
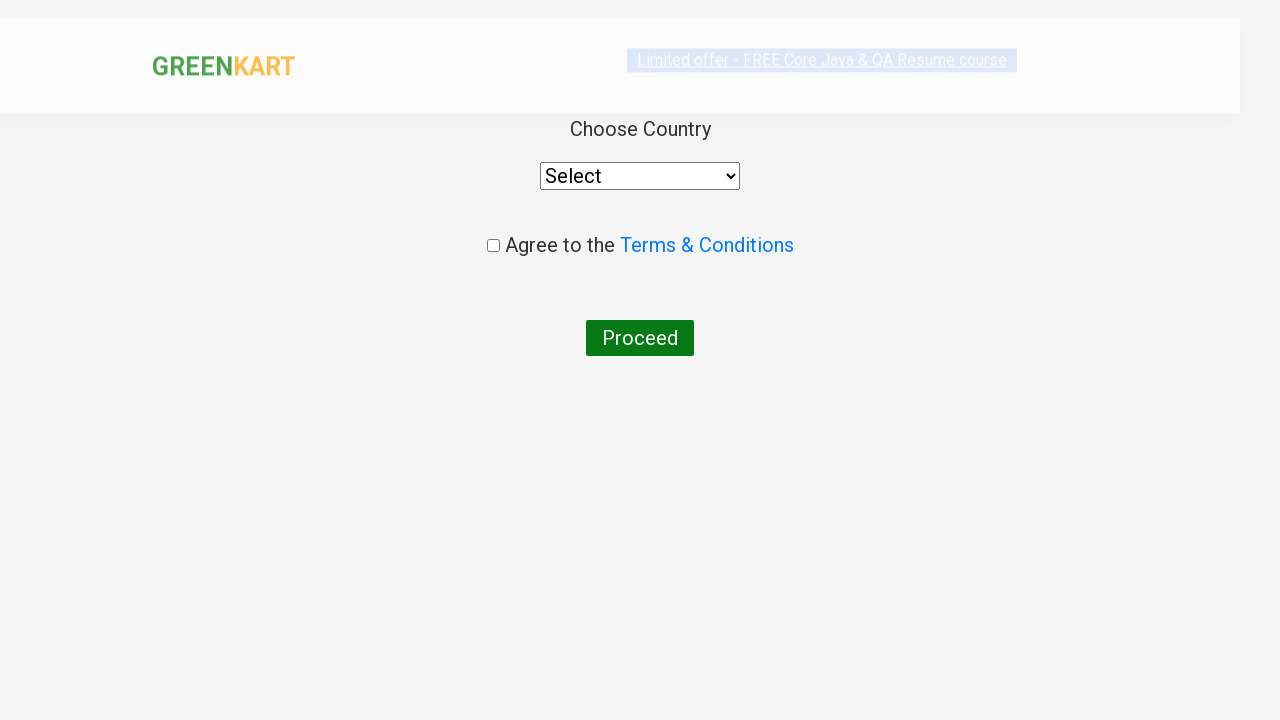

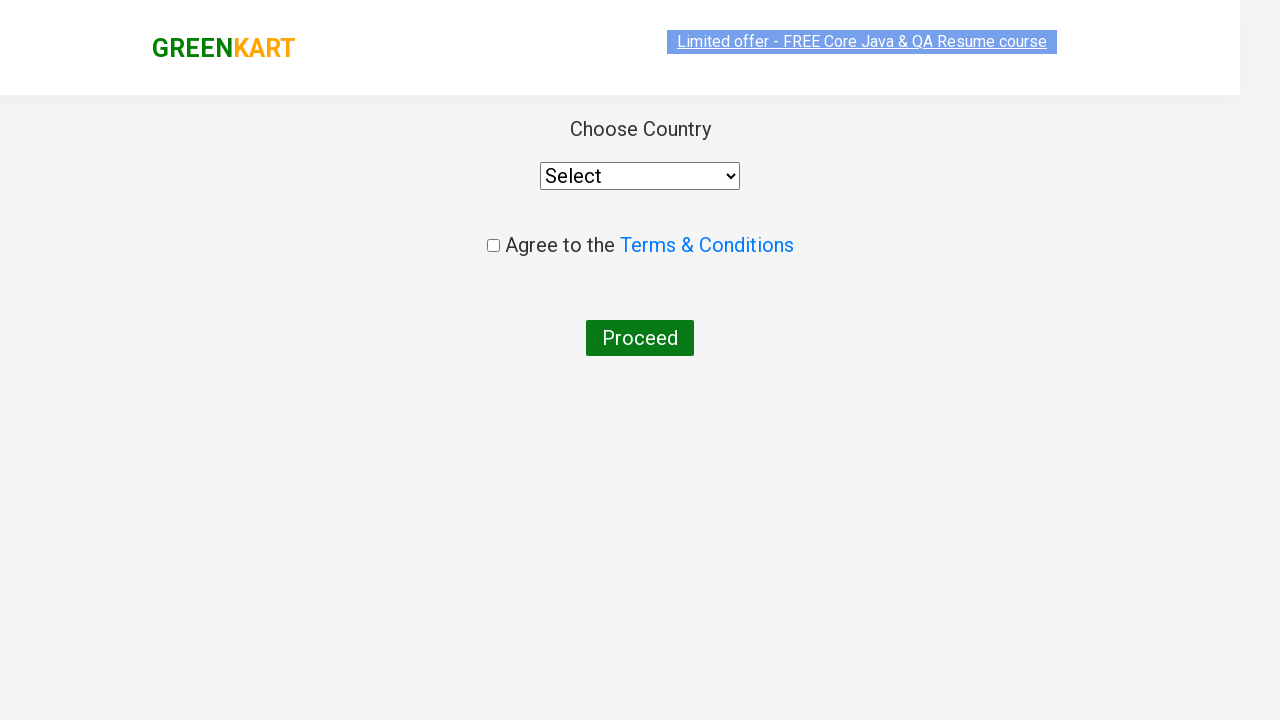